Searches for a product on Farmacia La Bomba pharmacy website and verifies that product cards are displayed in the search results.

Starting URL: https://www.farmacialabomba.com/busqueda?f=aspirina

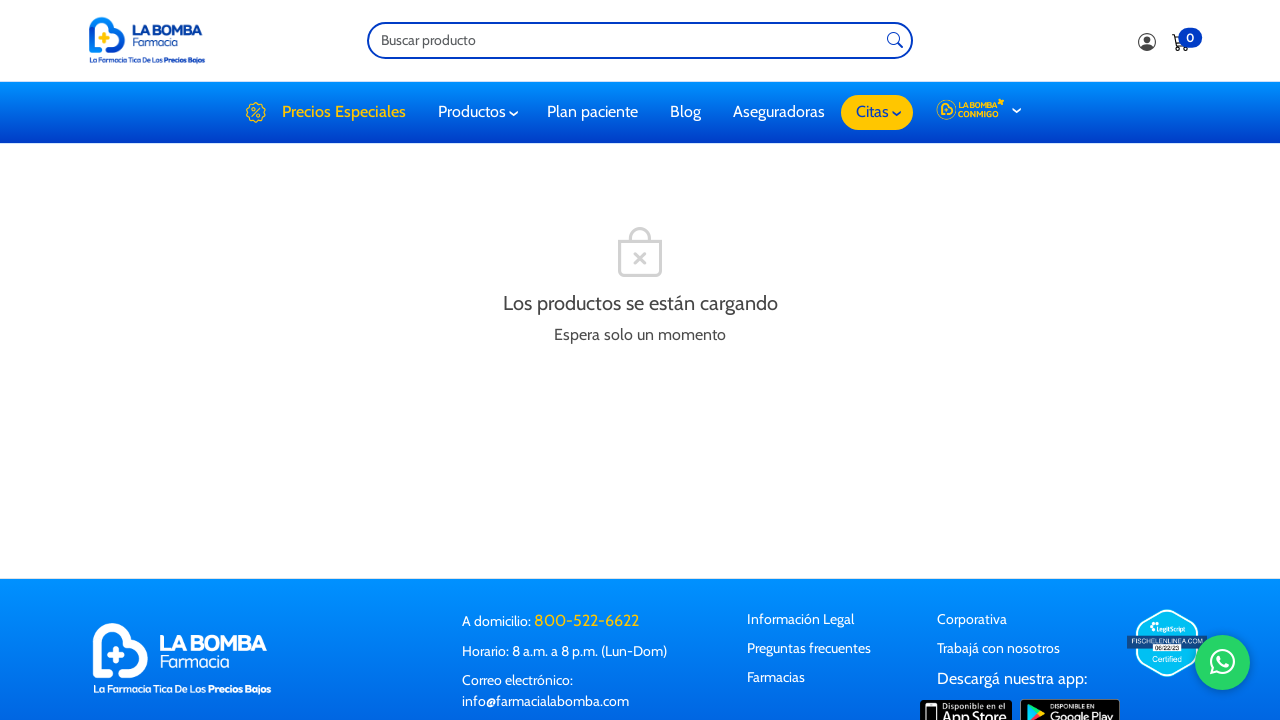

Waited for main product container to load
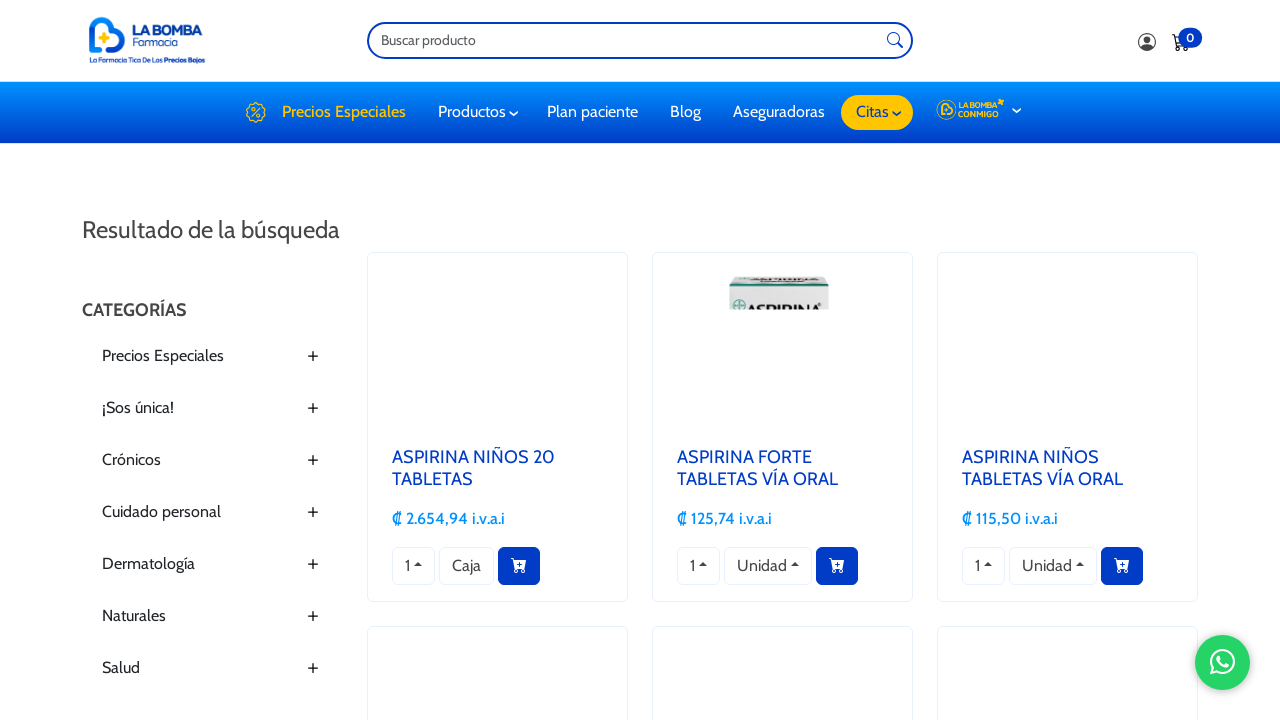

Product cards are visible
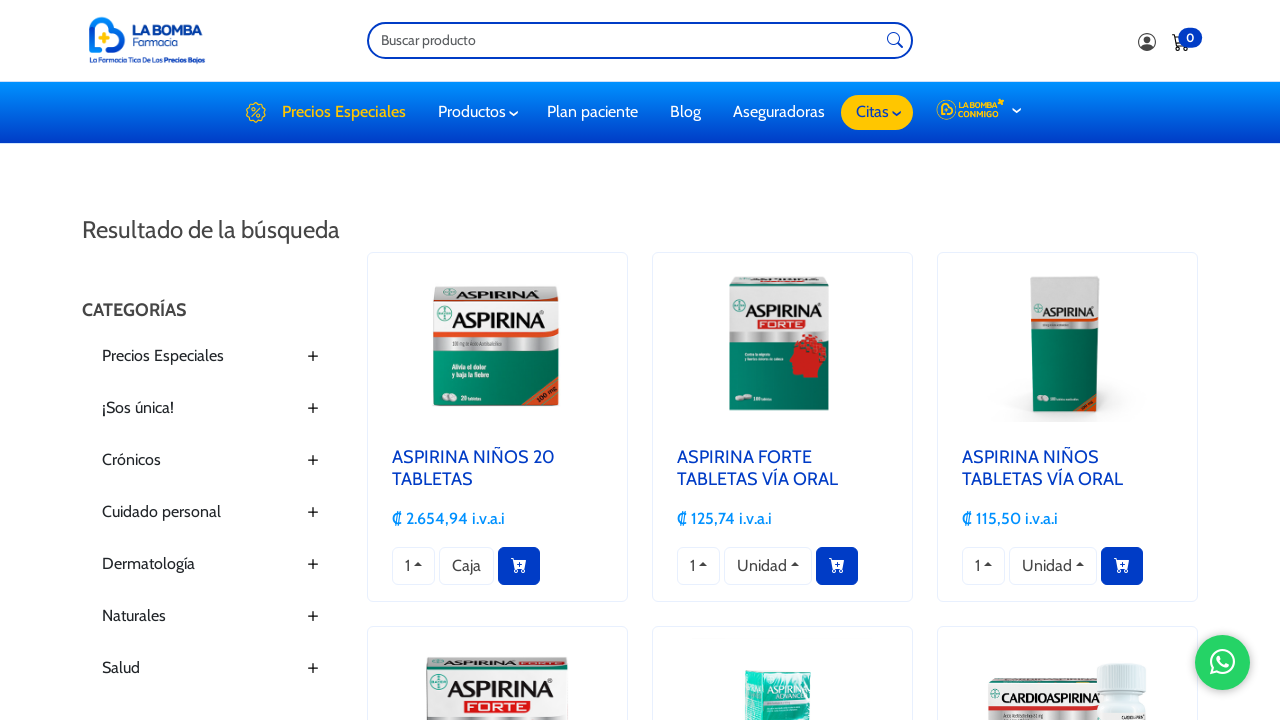

Product name elements are present
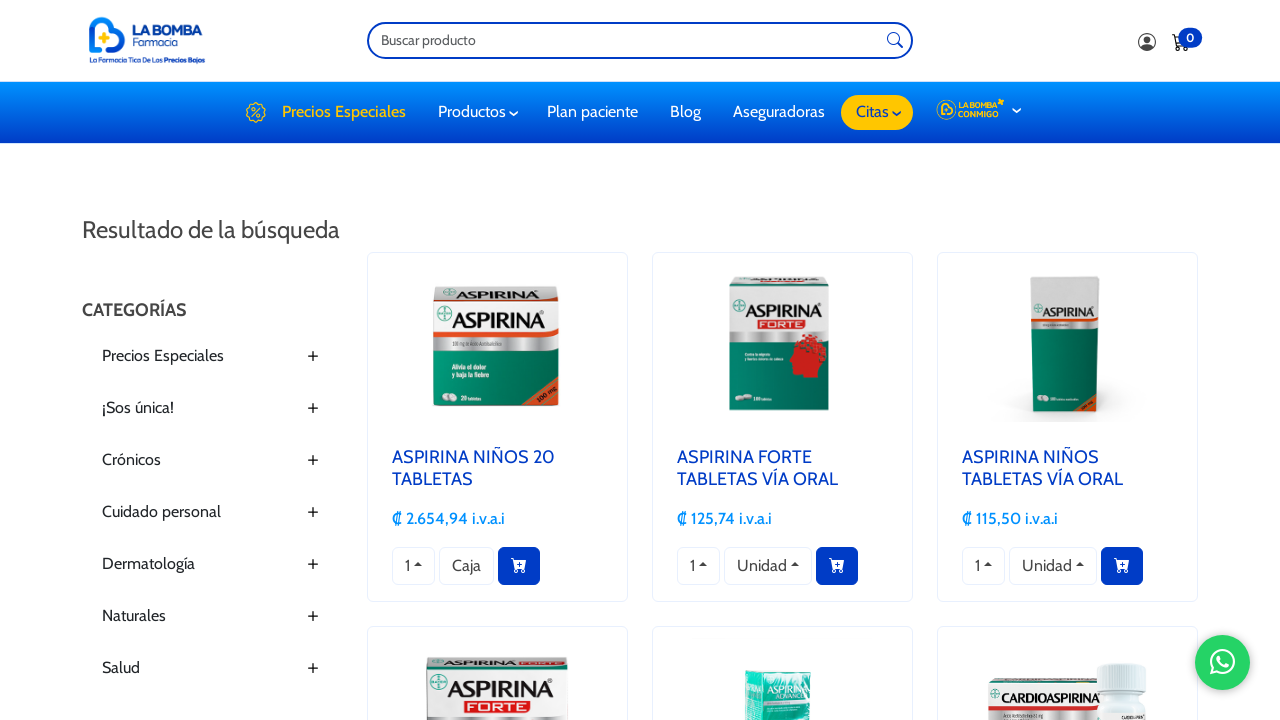

Product price elements are present
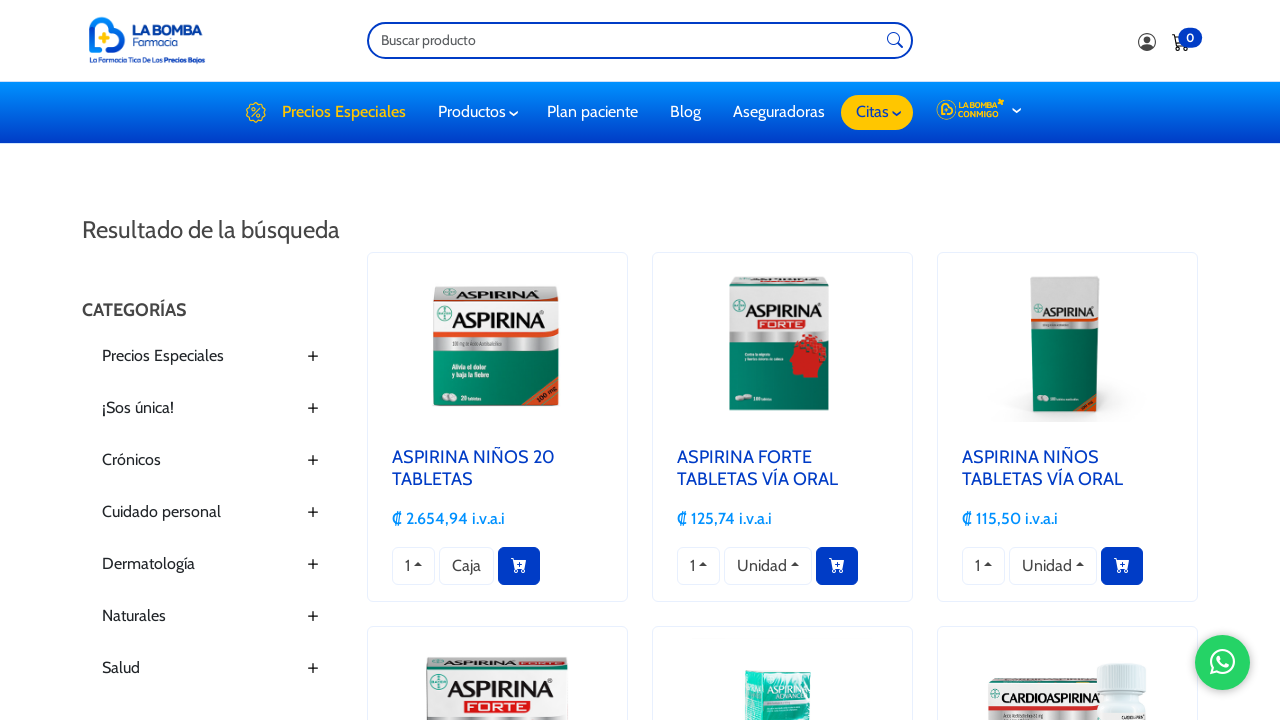

Product detail links are present
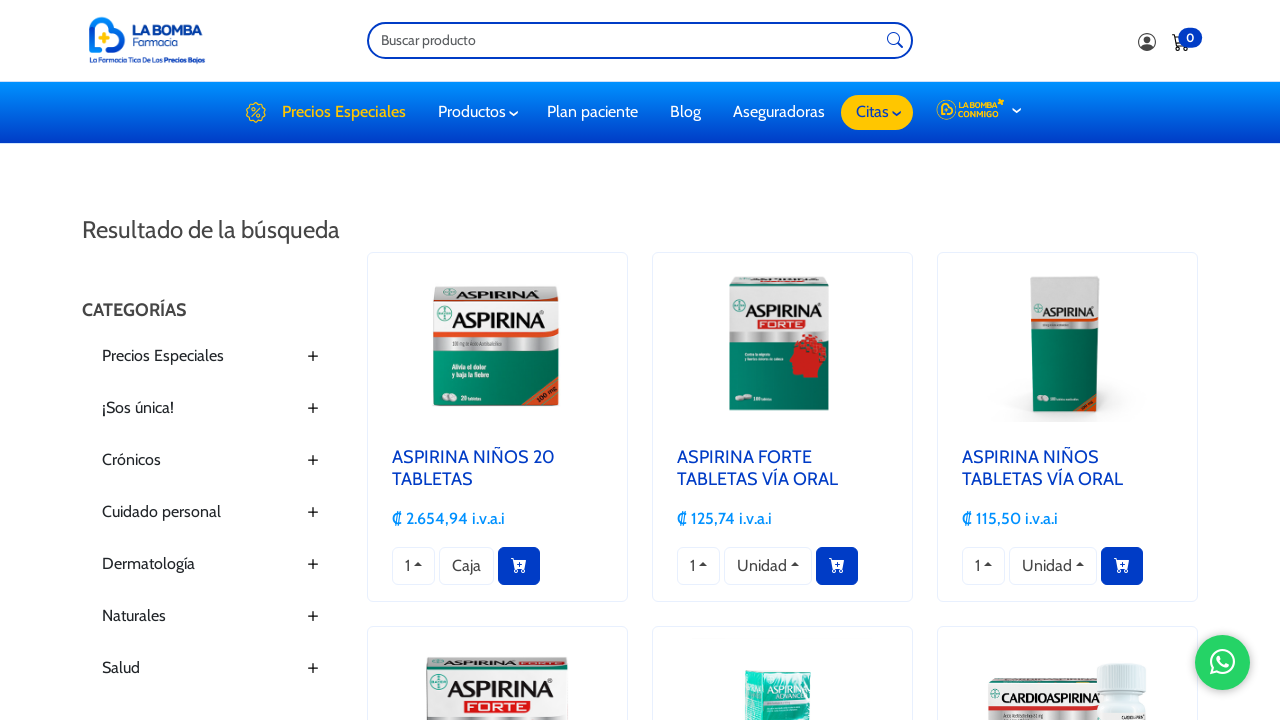

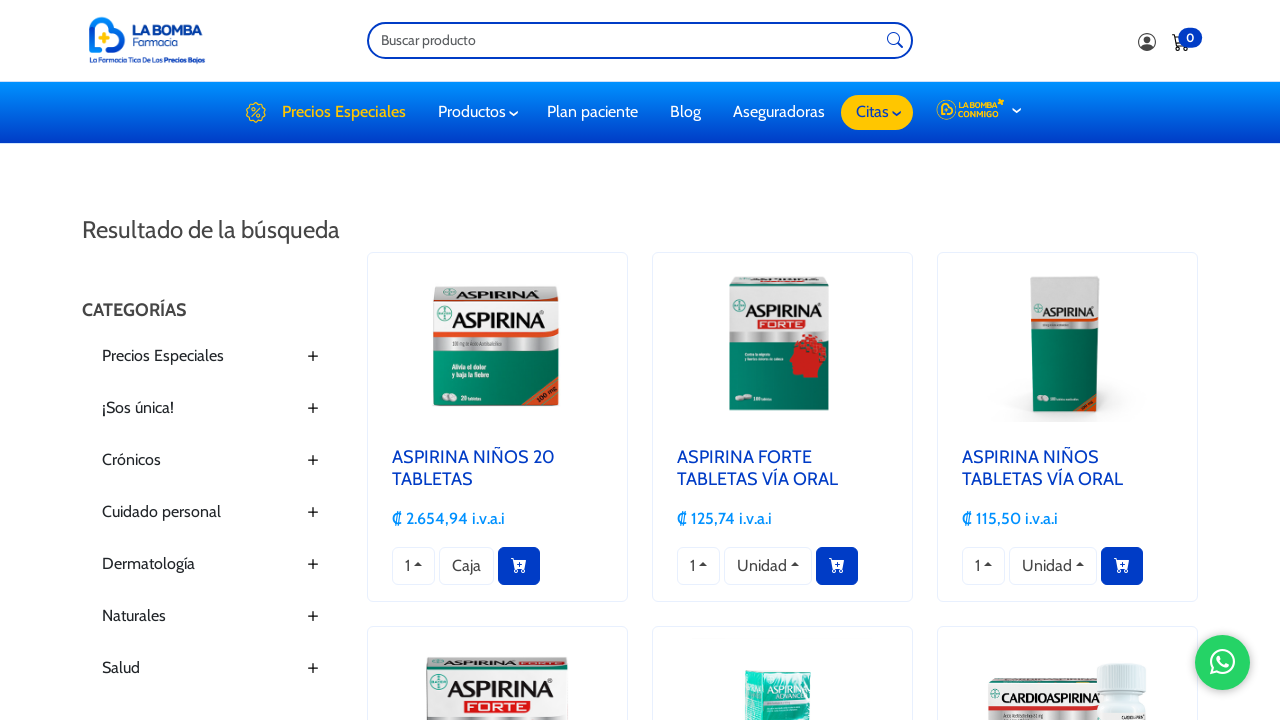